Tests JavaScript alert handling by clicking a button that triggers an alert and then accepting the alert dialog

Starting URL: https://demo.automationtesting.in/Alerts.html

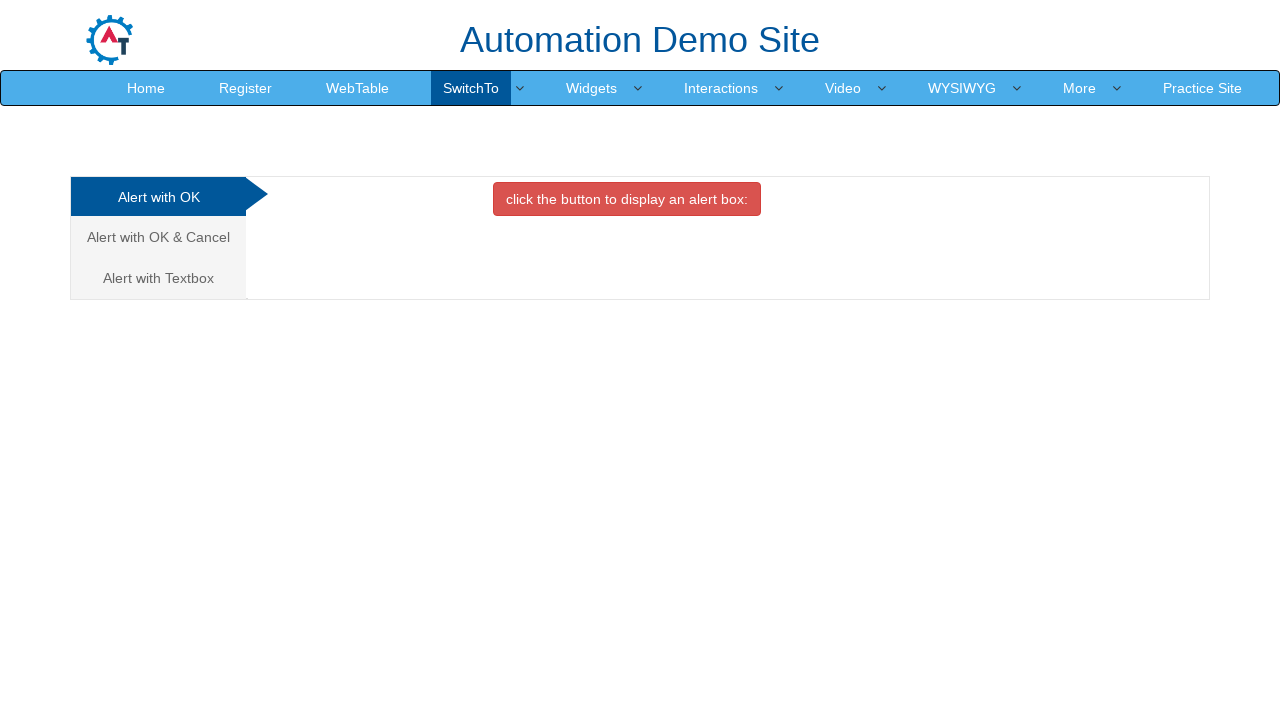

Set up dialog handler to accept alerts
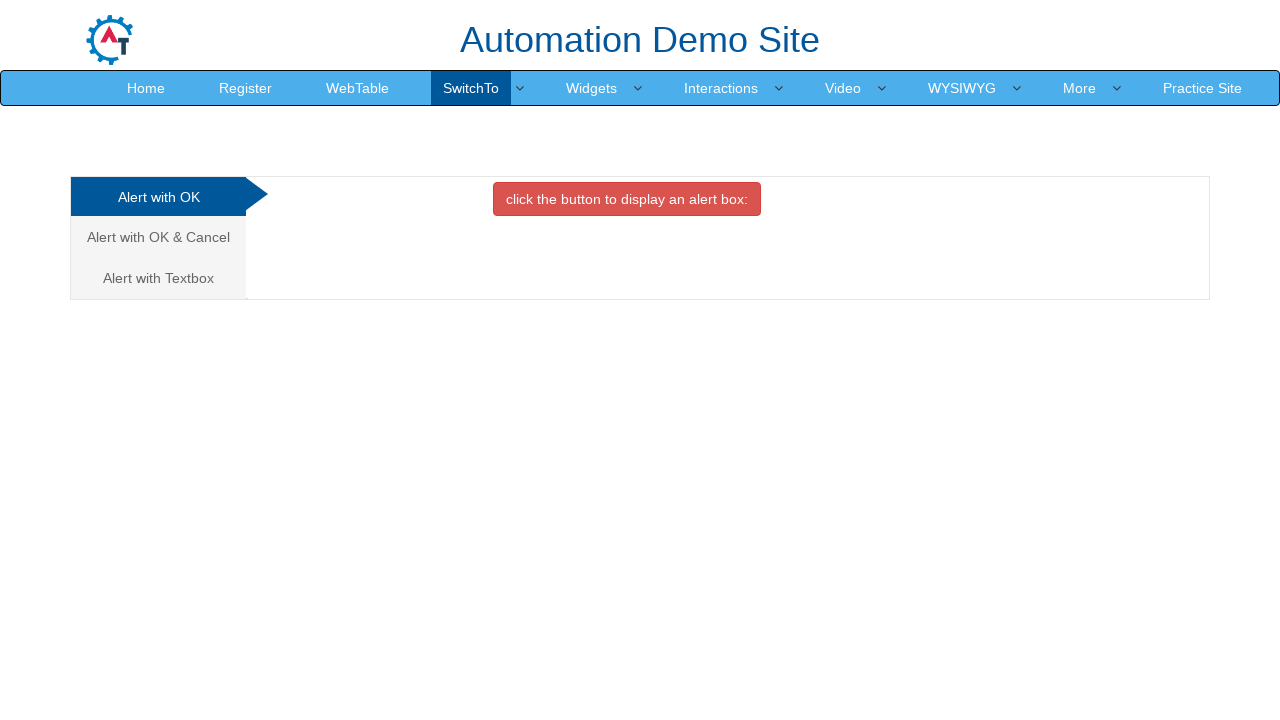

Clicked the first alert button to trigger JavaScript alert at (627, 199) on xpath=//button[contains(text(),'button')][1]
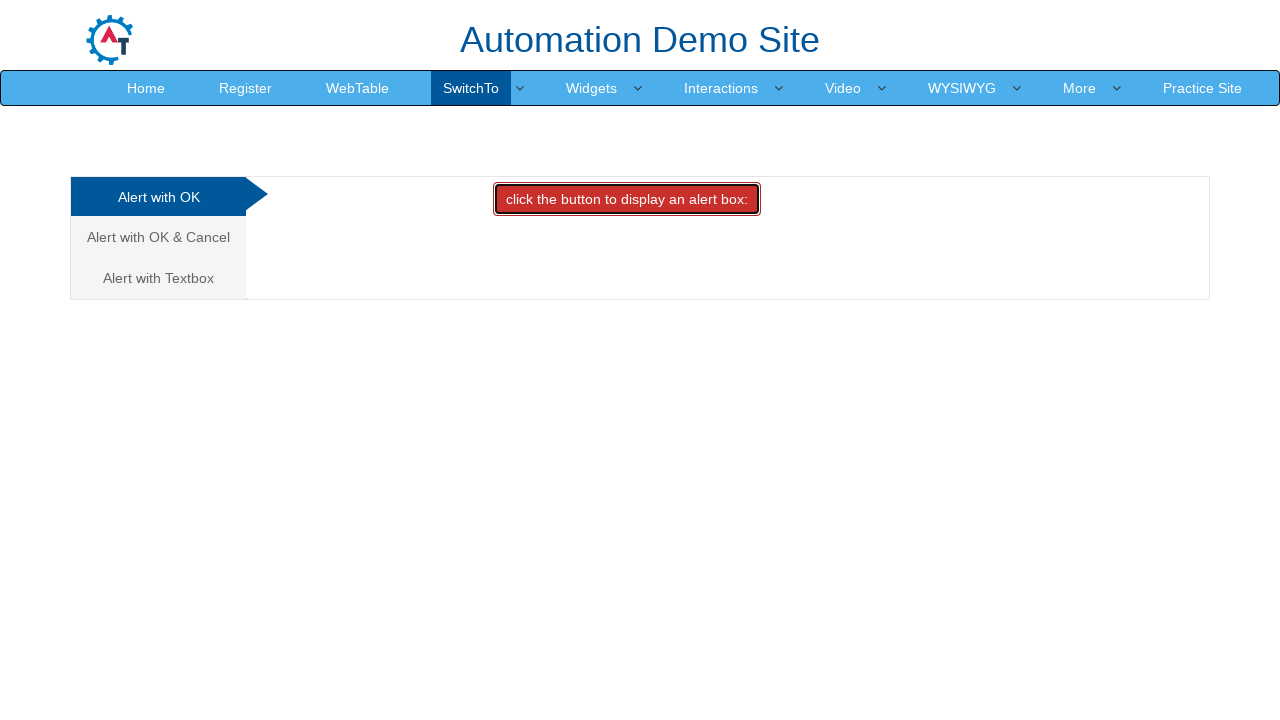

Waited for alert to be processed
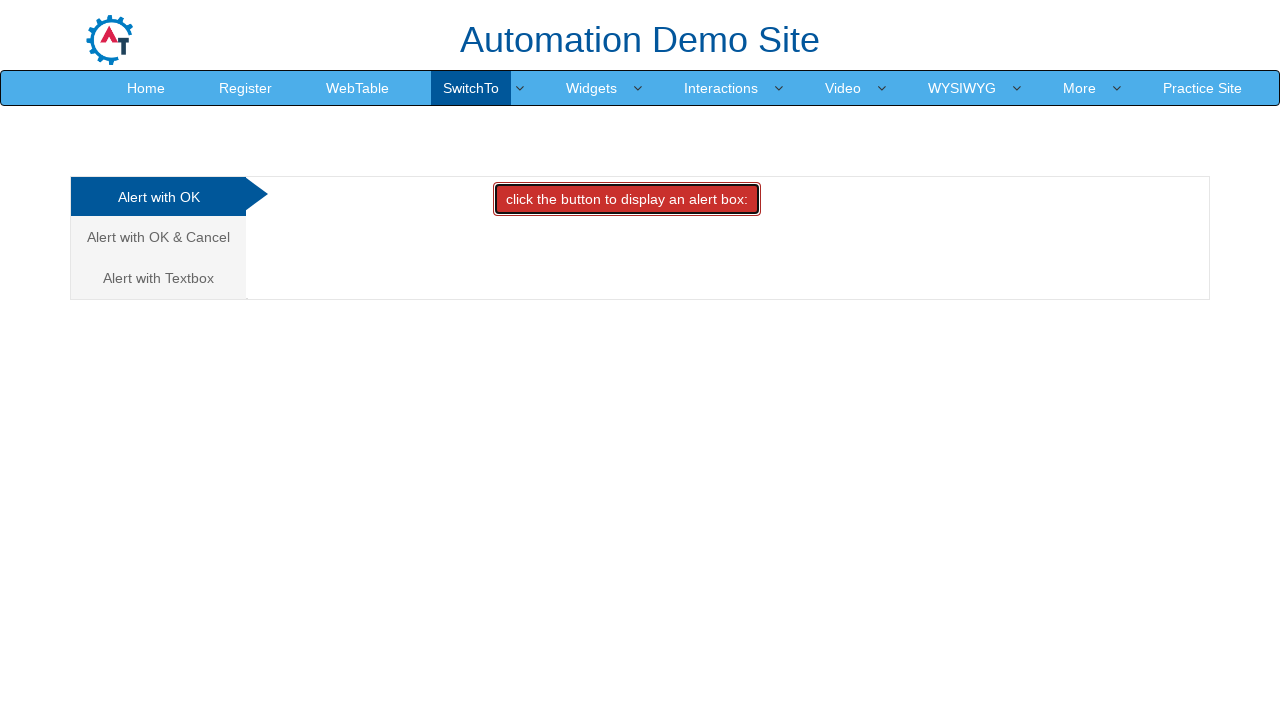

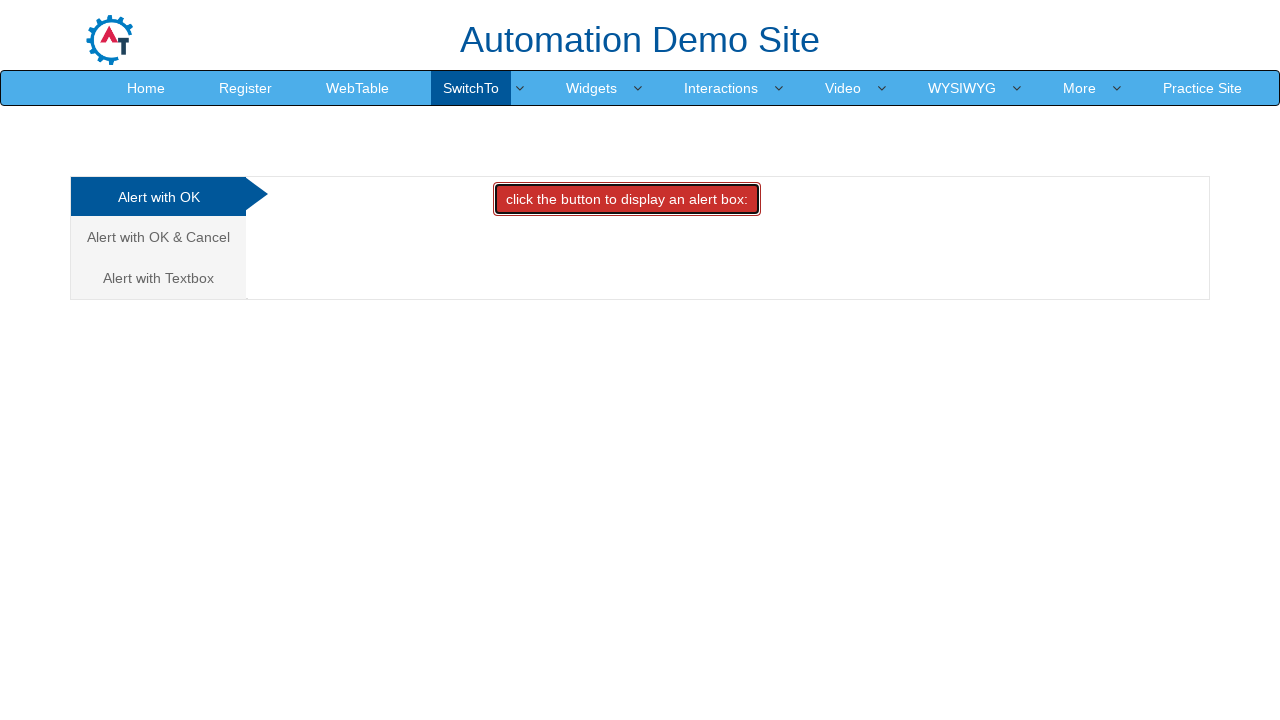